Reads two numbers from the page, calculates their sum, selects the result from a dropdown menu, and submits the form

Starting URL: http://suninjuly.github.io/selects1.html

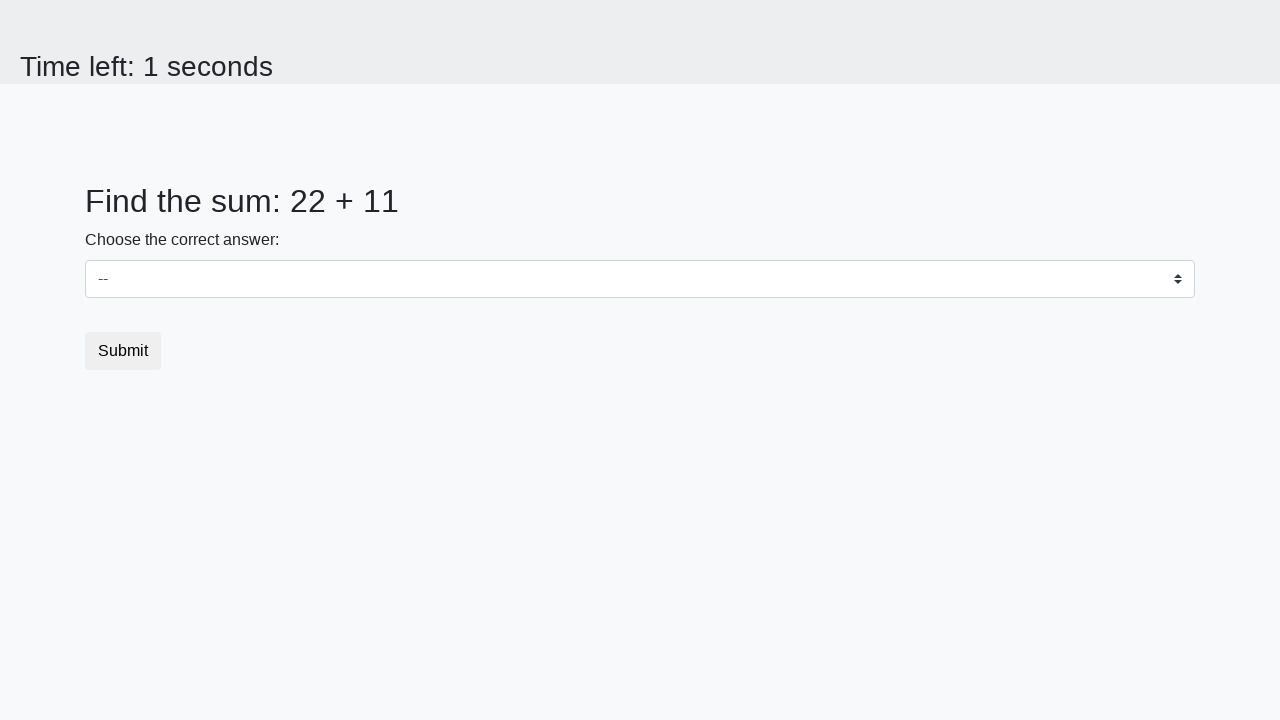

Navigated to selects1.html page
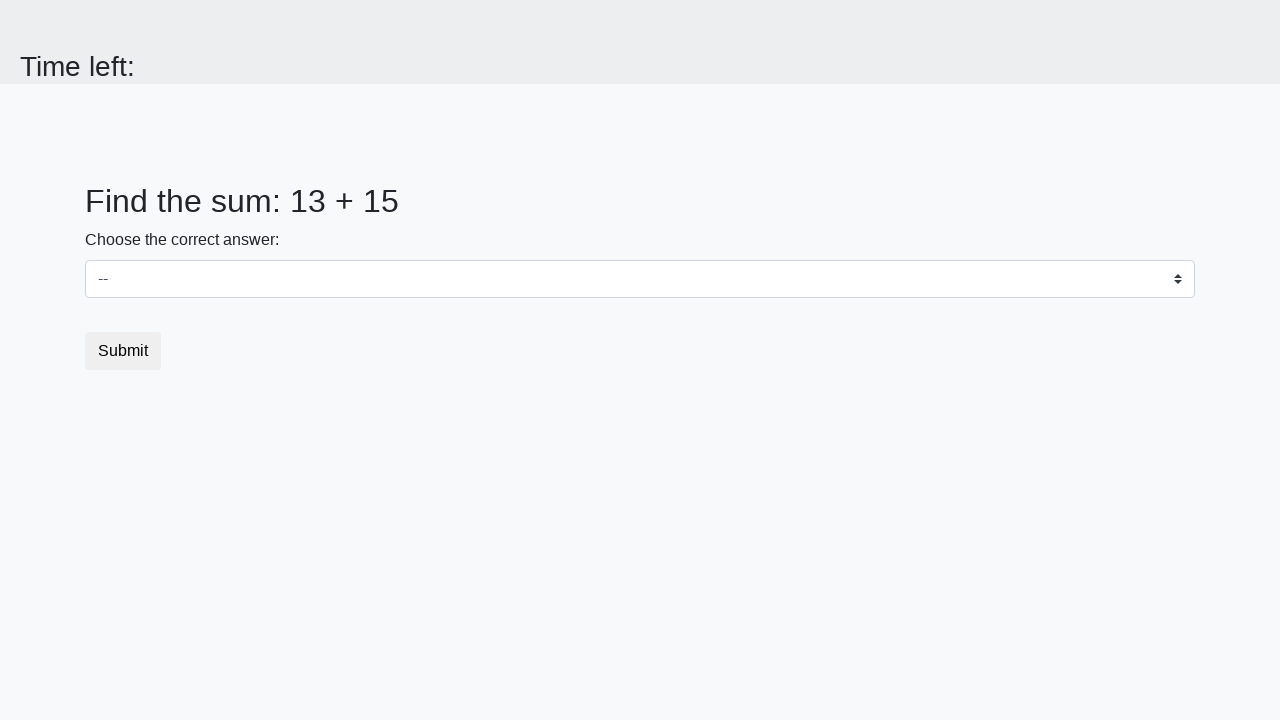

Retrieved first number from page
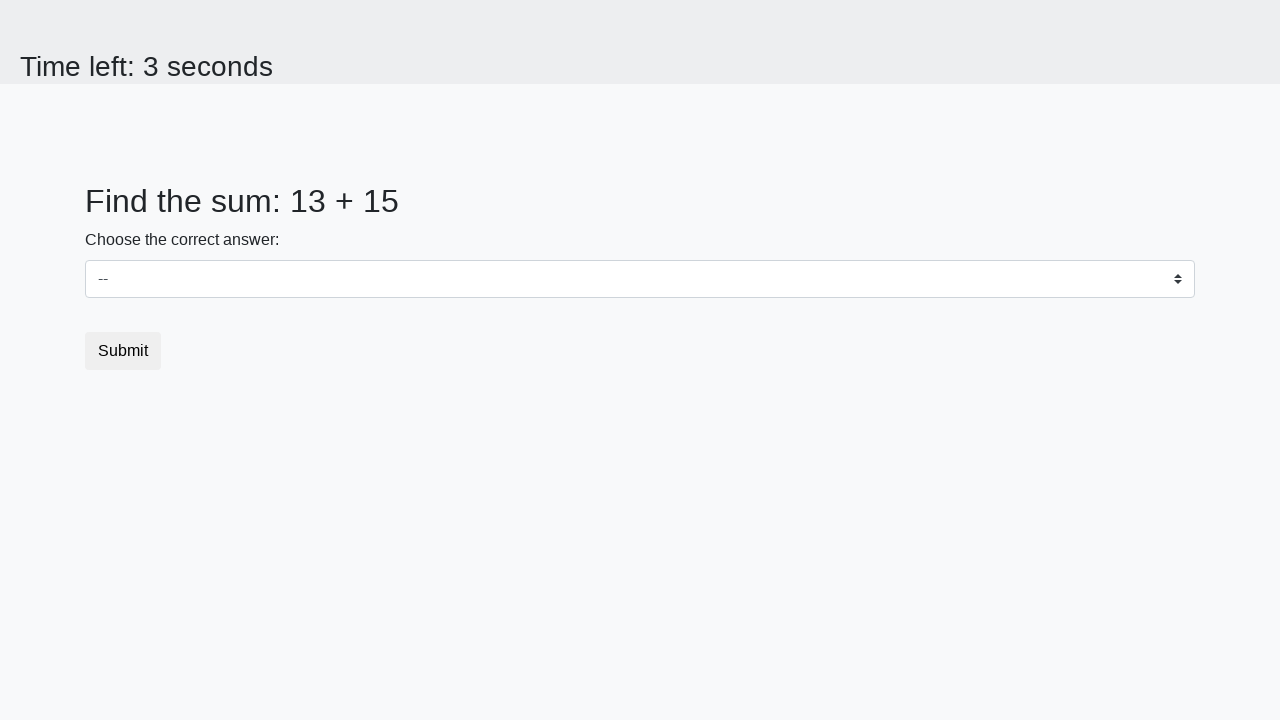

Retrieved second number from page
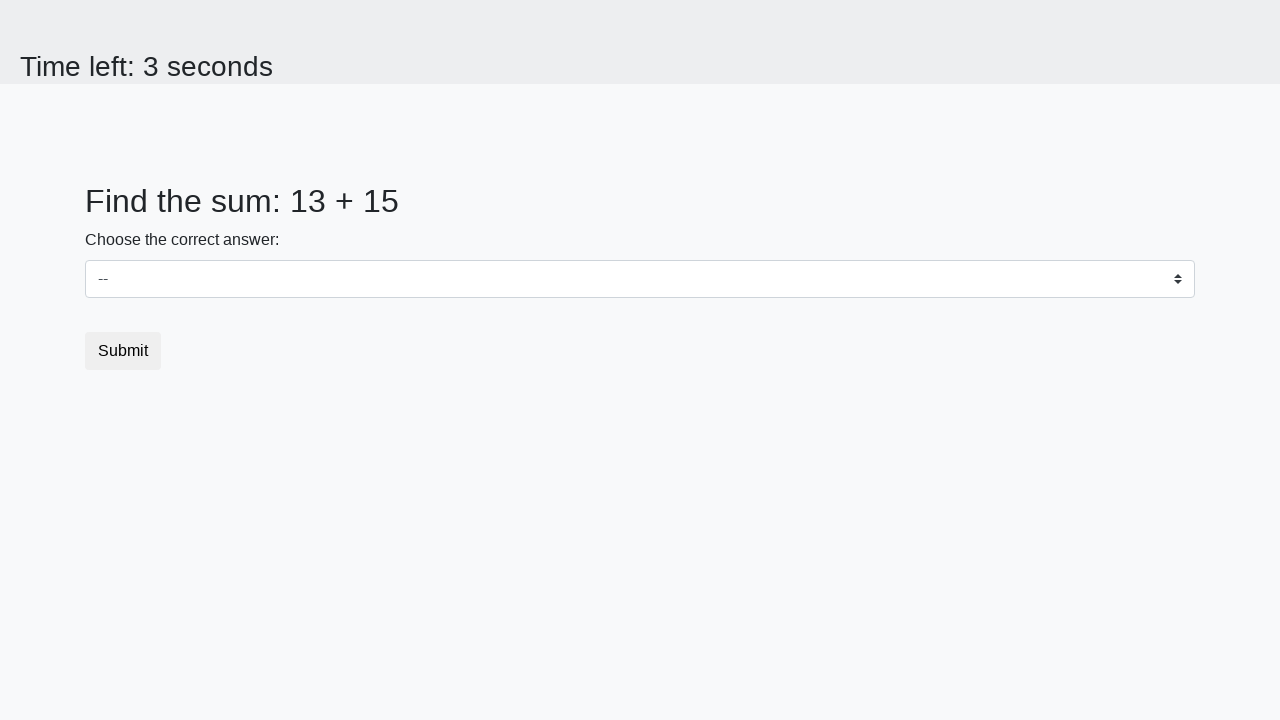

Calculated sum: 13 + 15 = 28
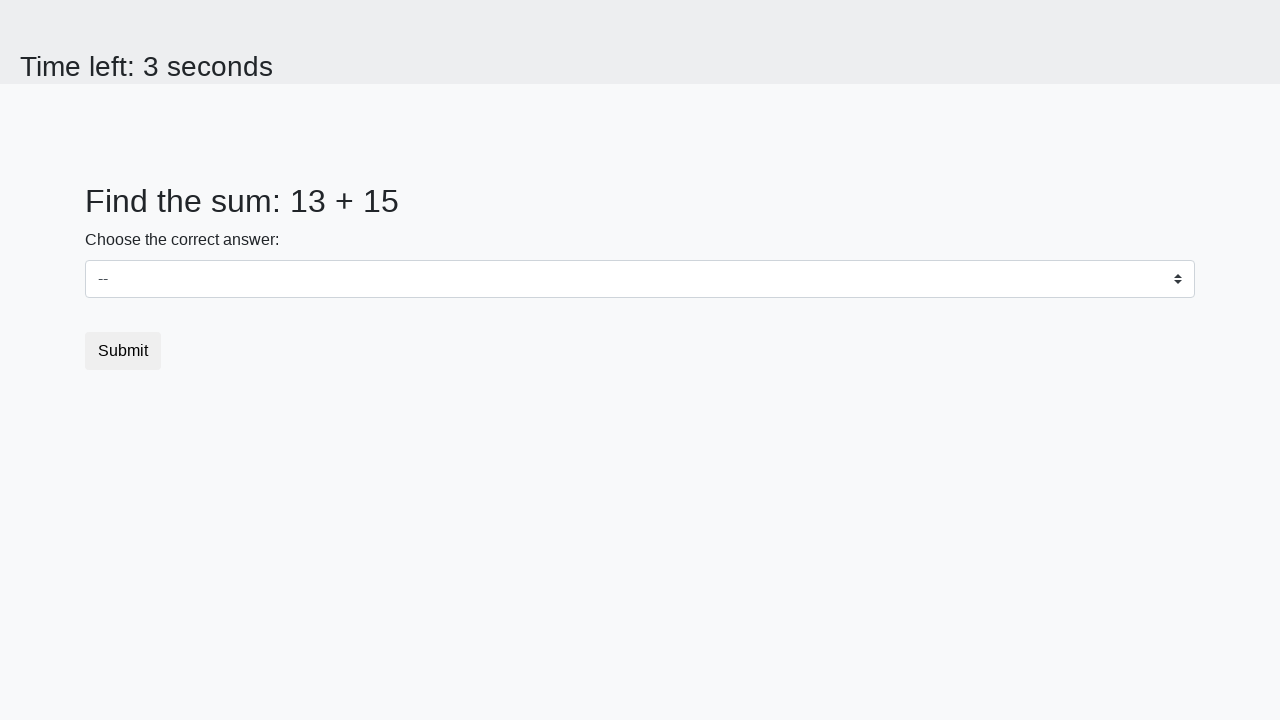

Selected '28' from dropdown menu on .custom-select
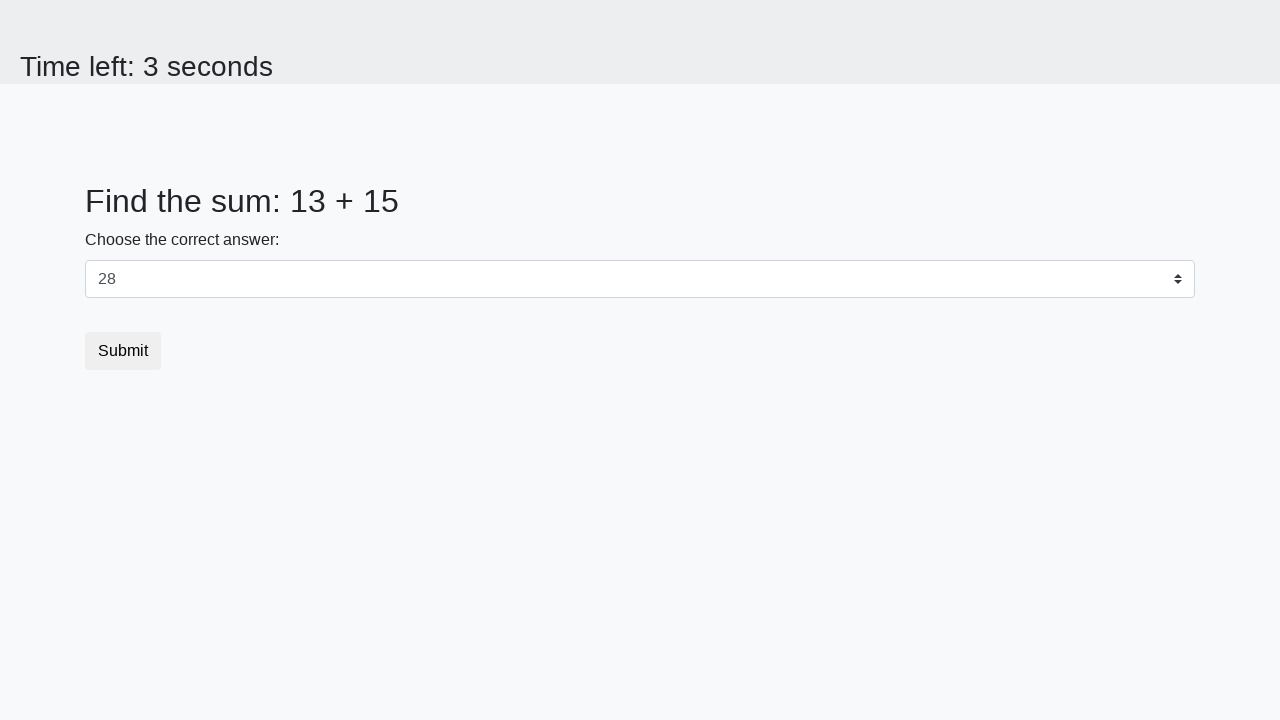

Clicked the submit button at (123, 351) on [type=submit]
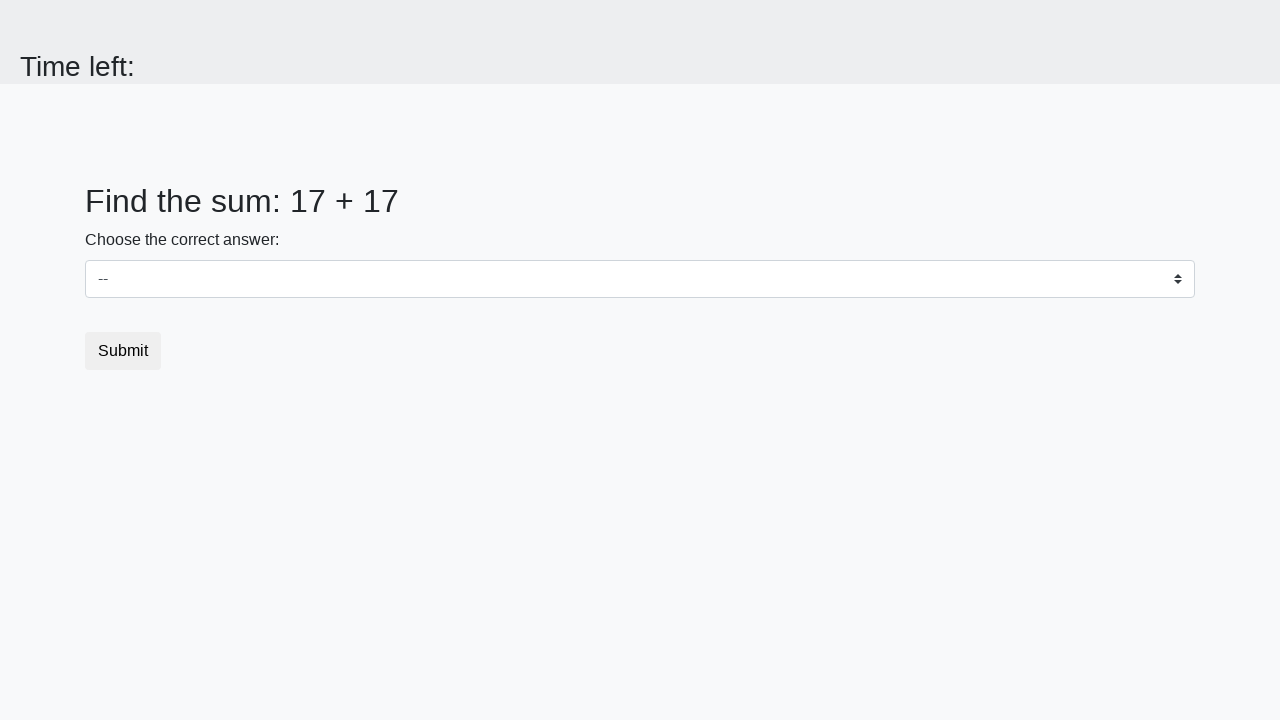

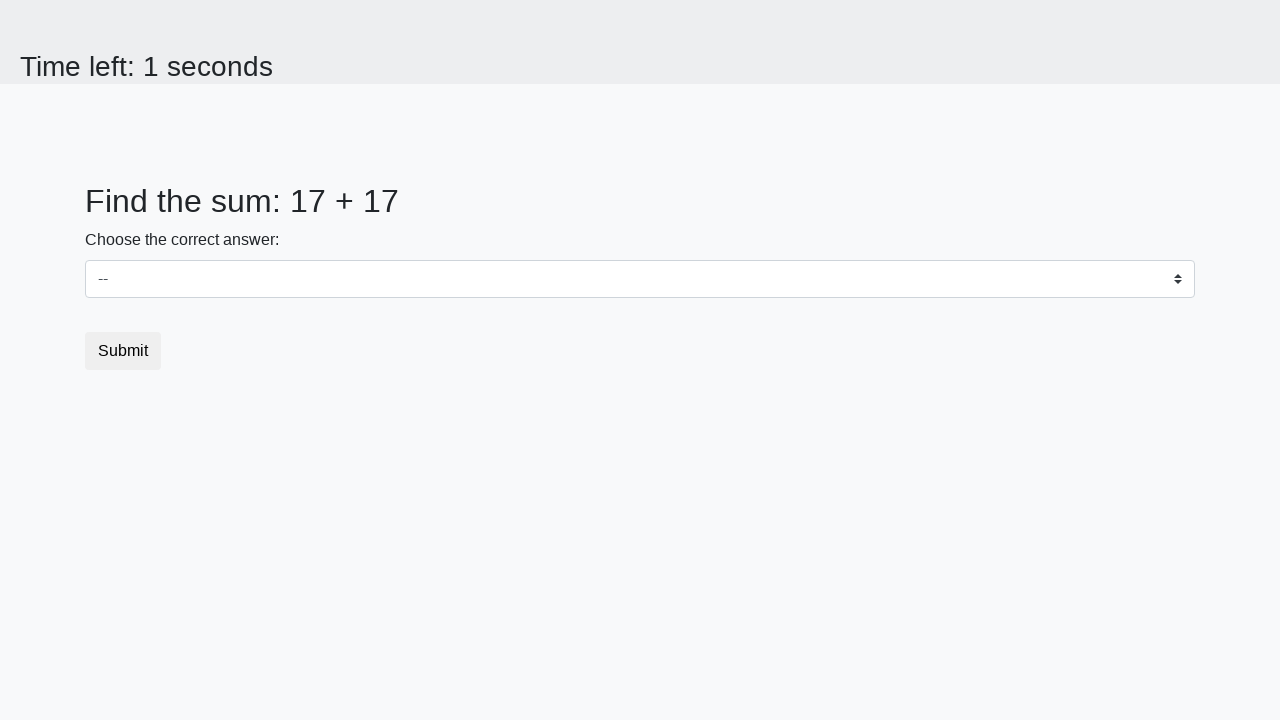